Demonstrates various JavaScript executor capabilities including filling forms, clicking elements, and scrolling through a test automation practice page

Starting URL: https://testautomationpractice.blogspot.com/

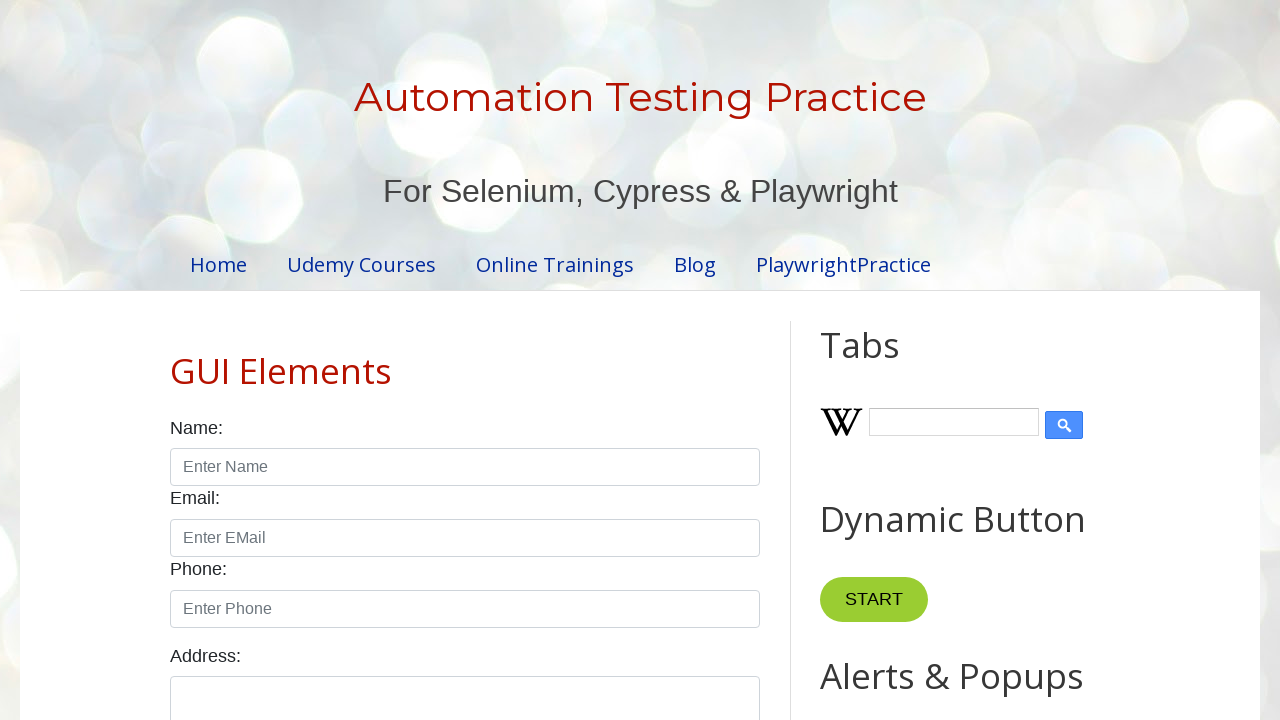

Filled name input with 'John' using JavaScript executor
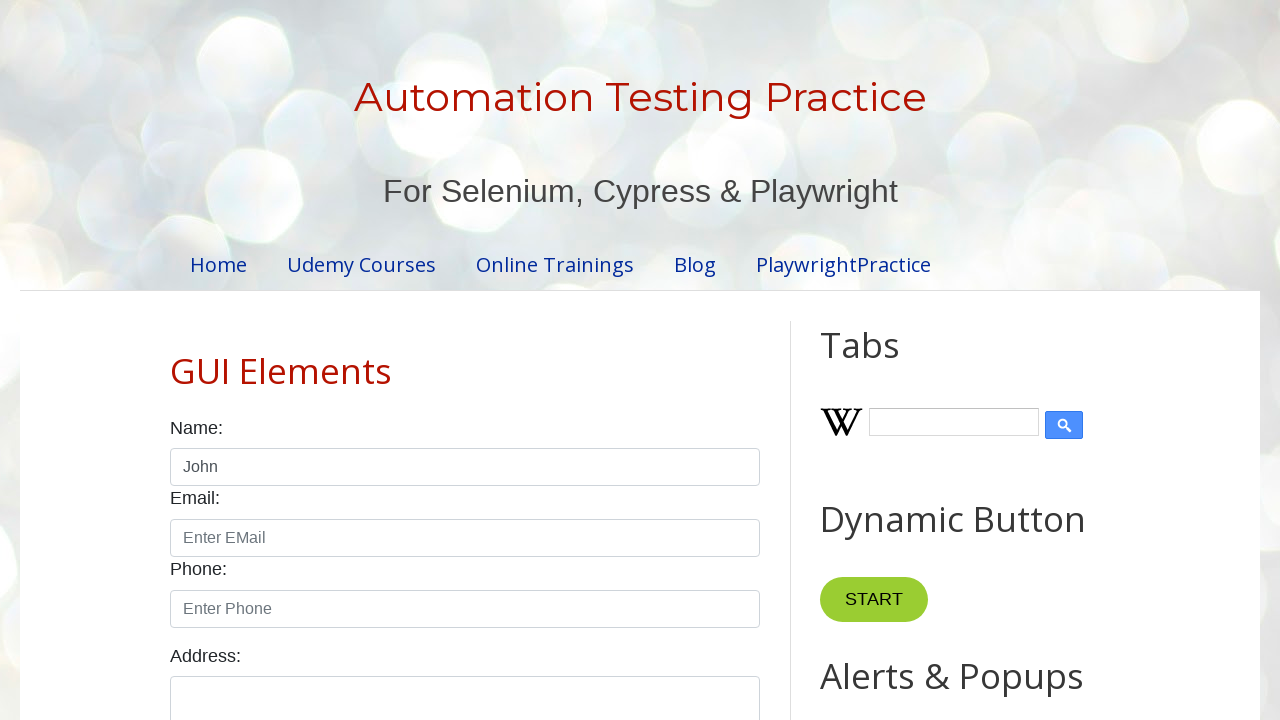

Clicked male radio button using JavaScript executor
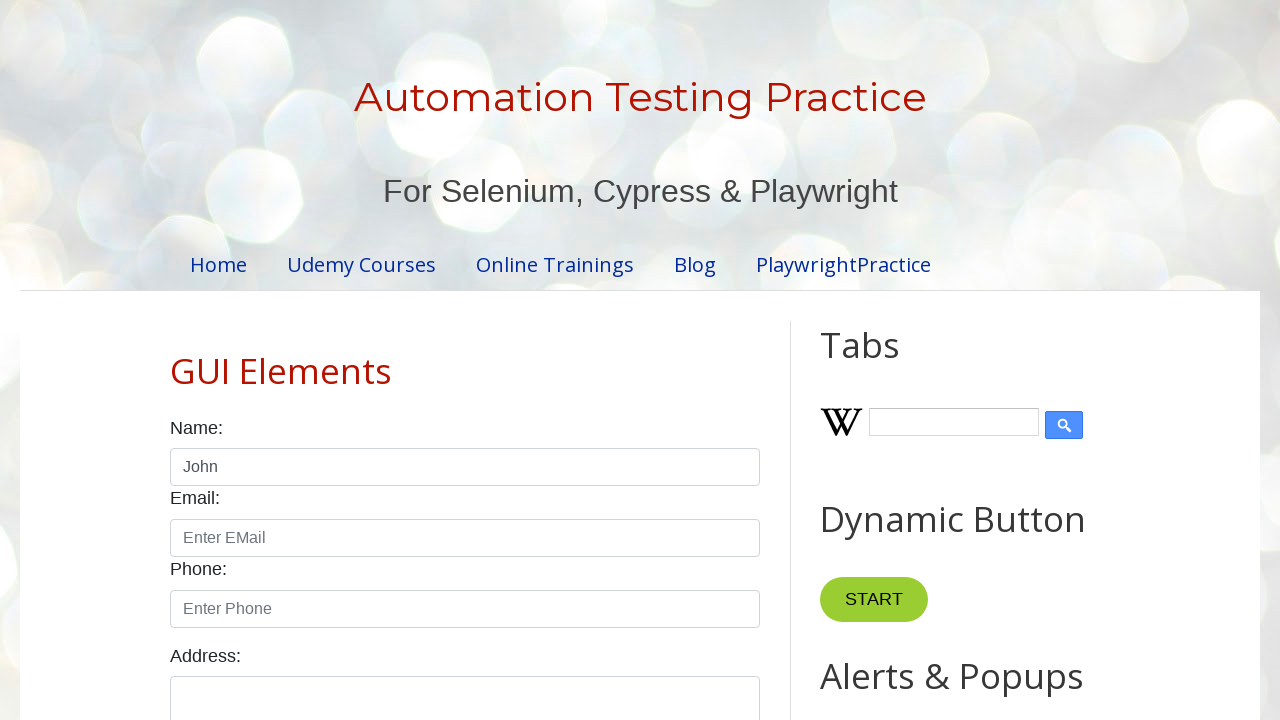

Scrolled down by 1000 pixels
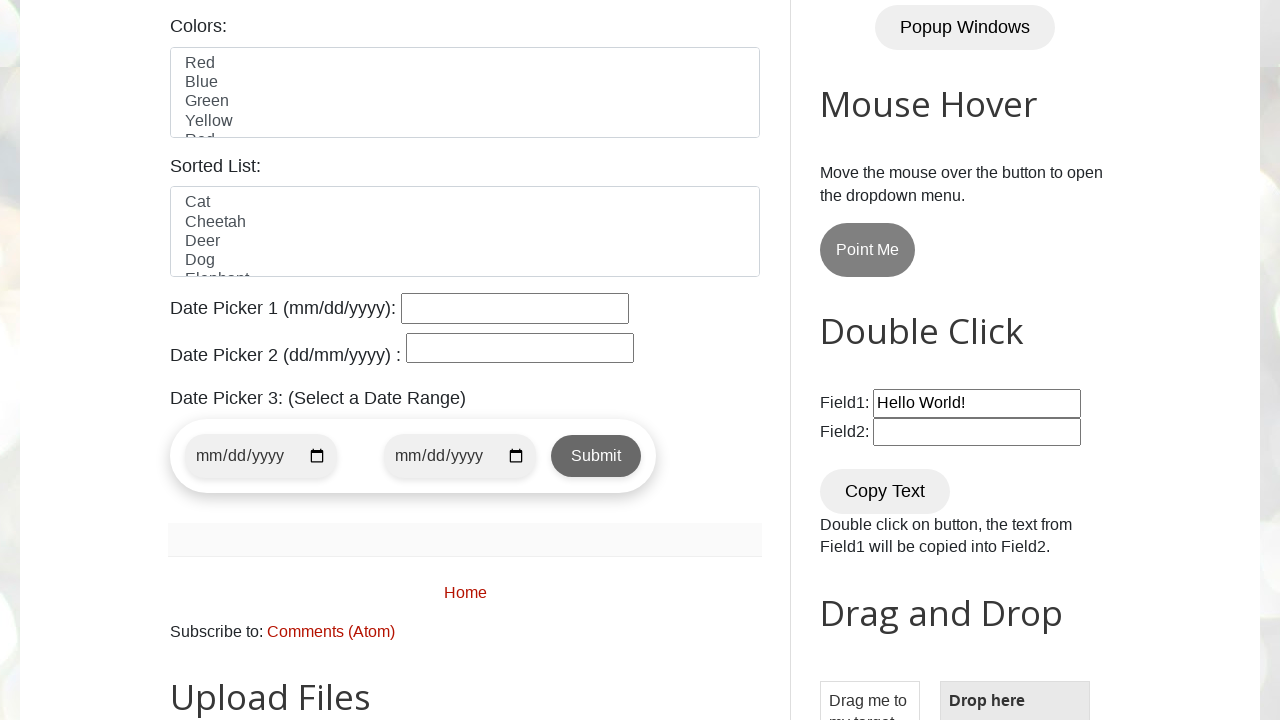

Located Tabs section element
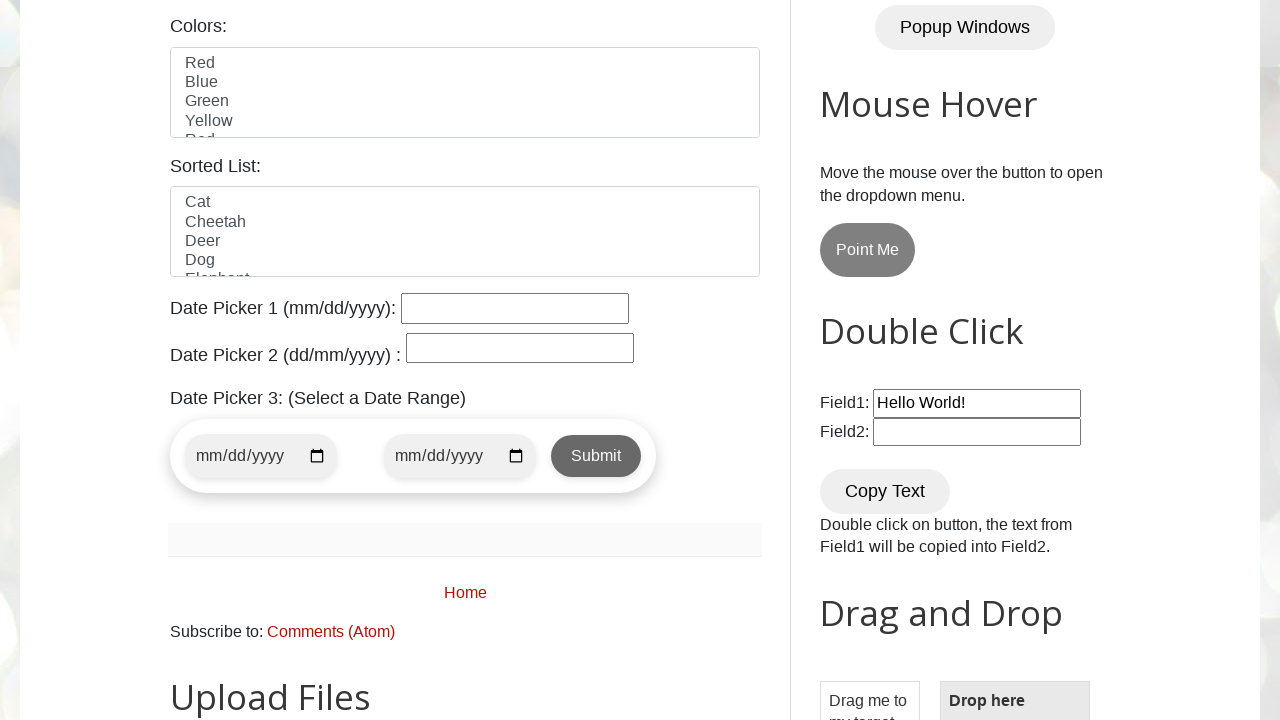

Scrolled to Tabs section into view
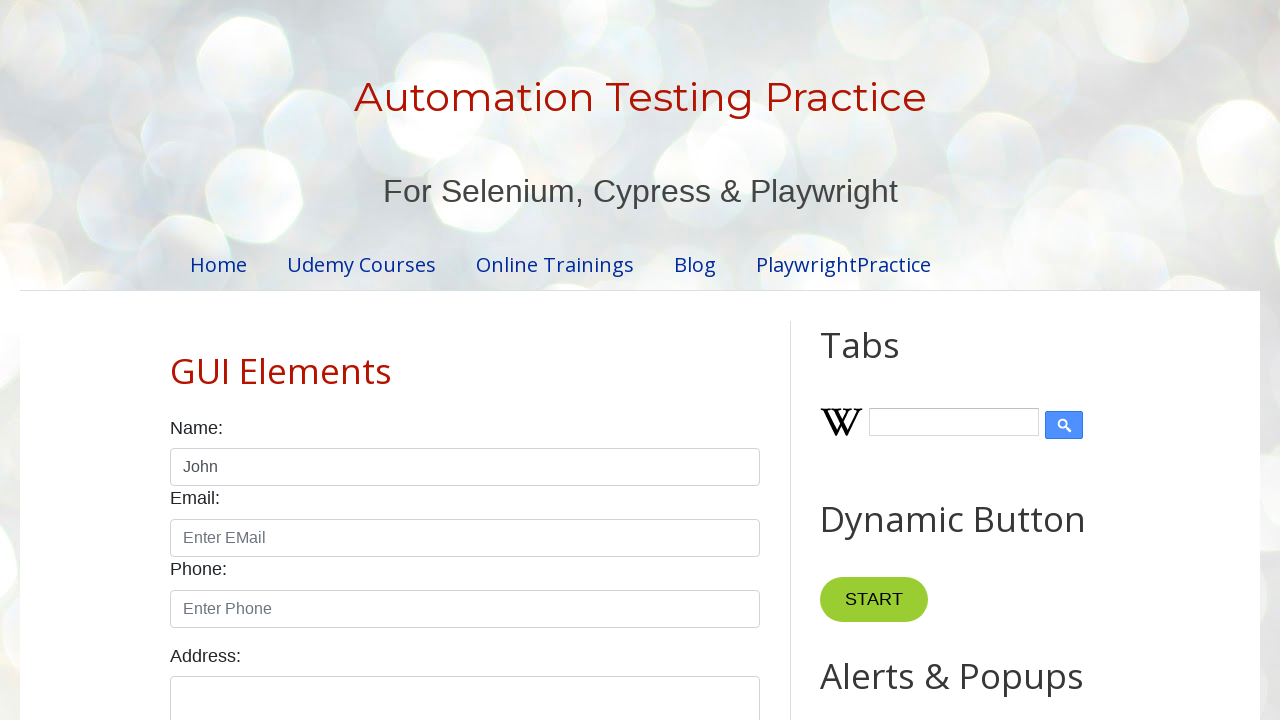

Scrolled to bottom of page
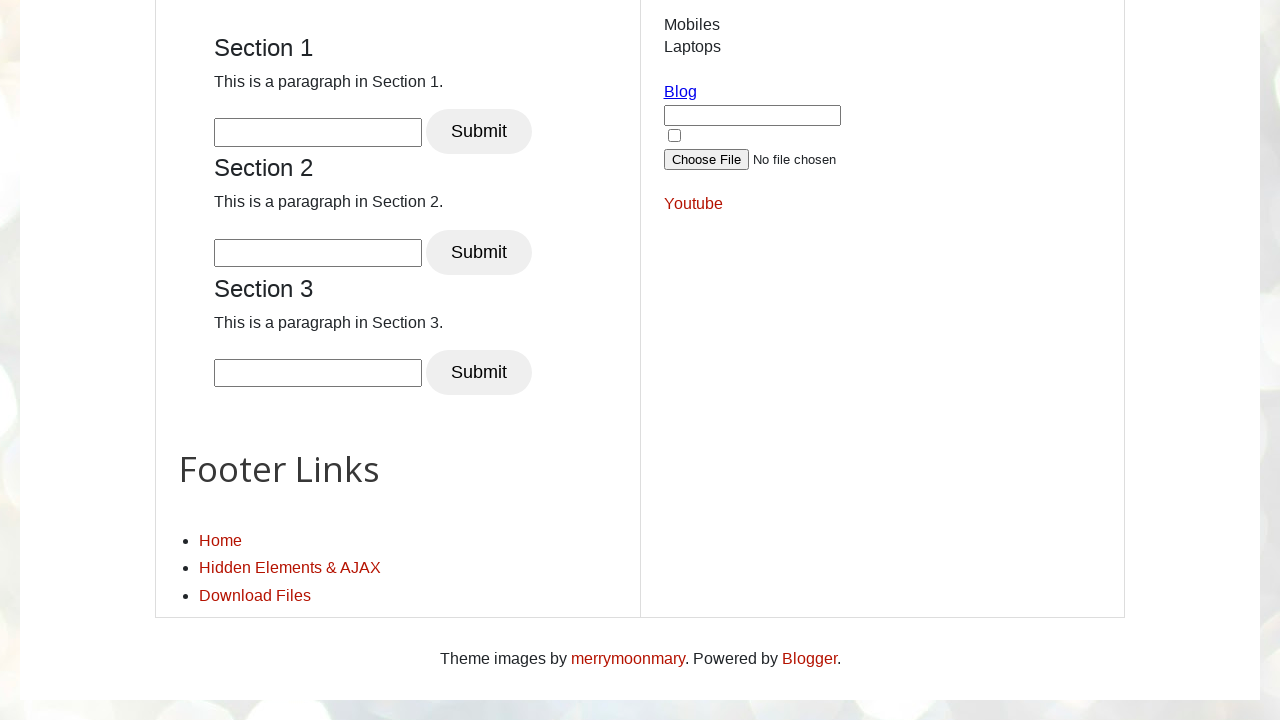

Scrolled back to top of page
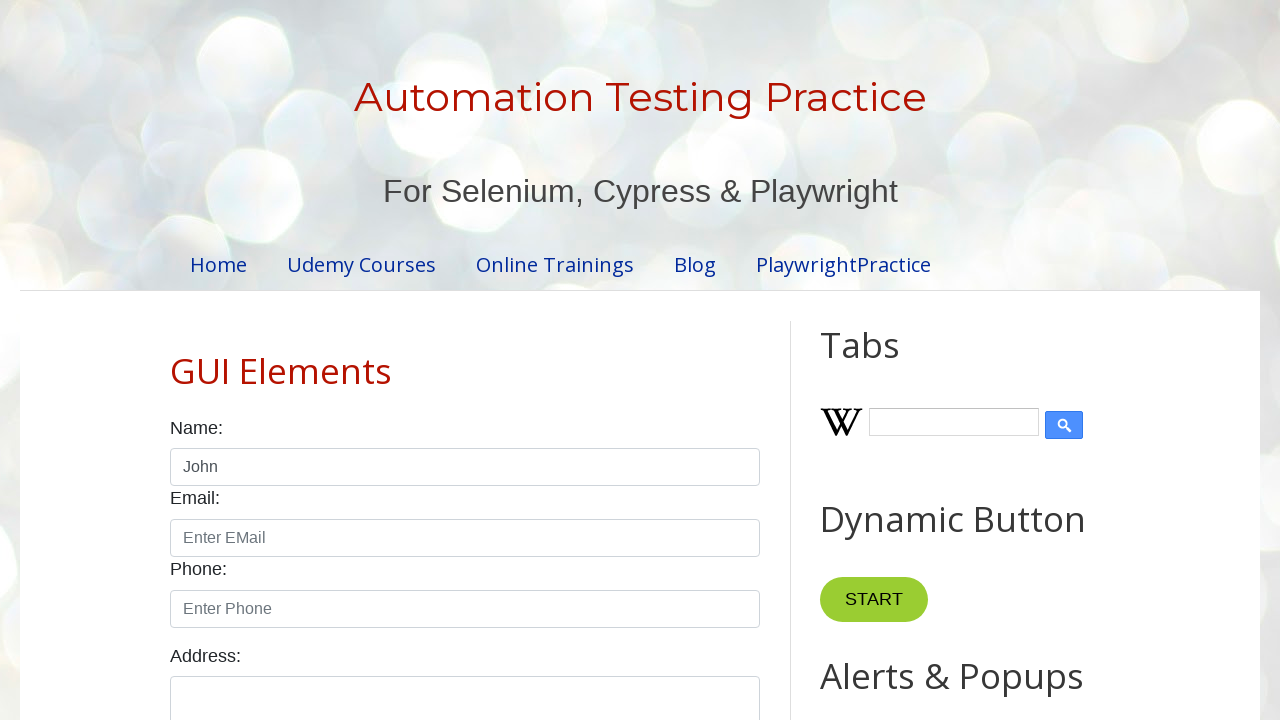

Set page zoom to 50%
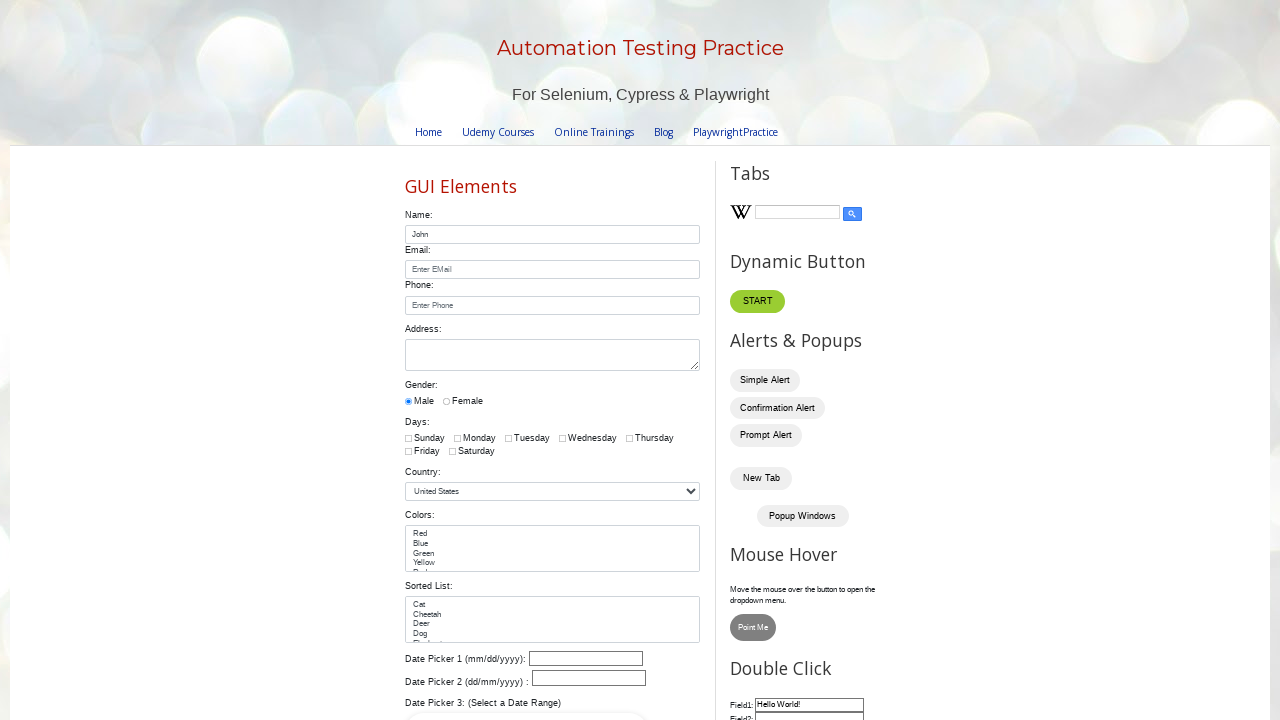

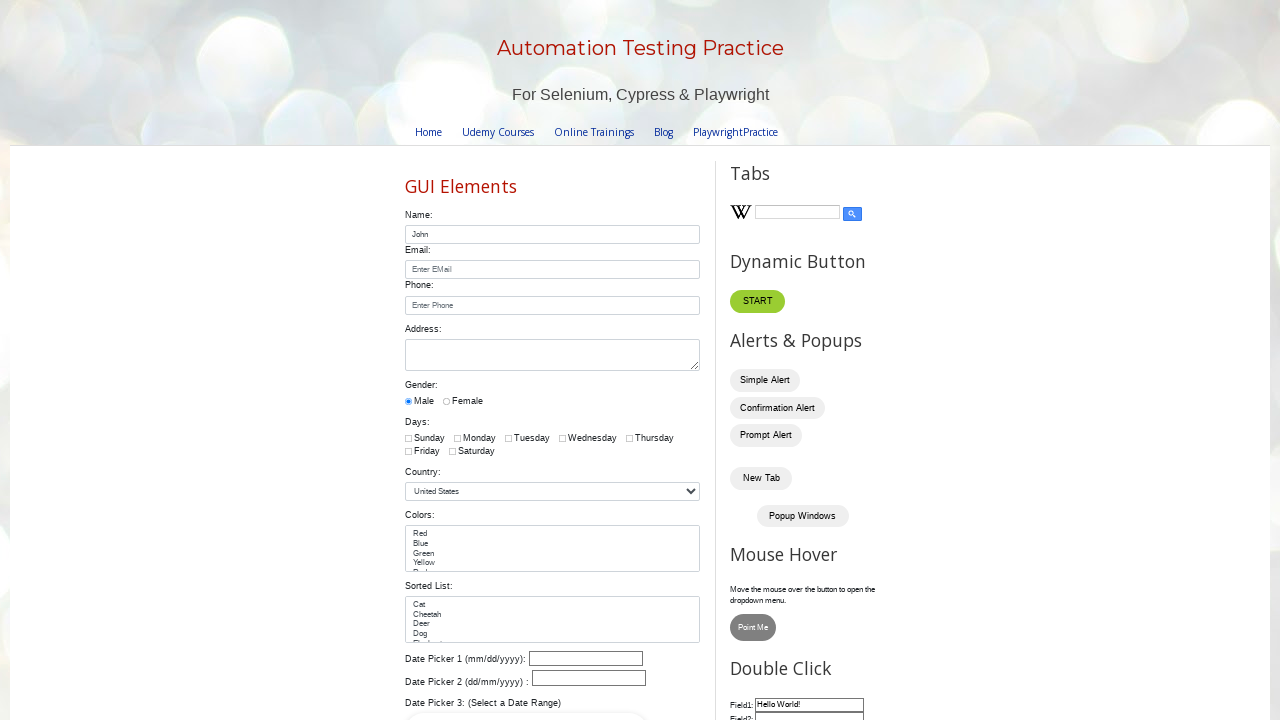